Clicks the header logo and verifies it navigates back to the homepage

Starting URL: https://njit-wis.github.io/midterm-portfolio-gabrielt01/index.html

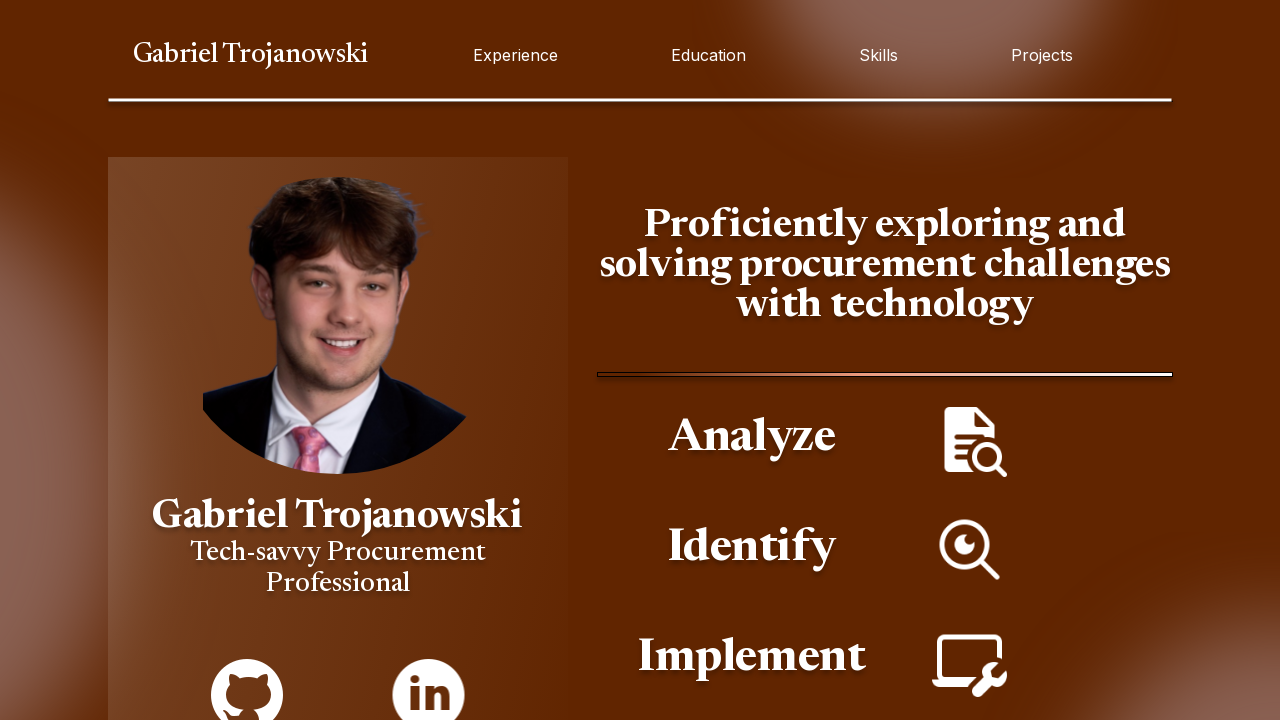

Clicked the header logo at (250, 55) on .header__inner-logo
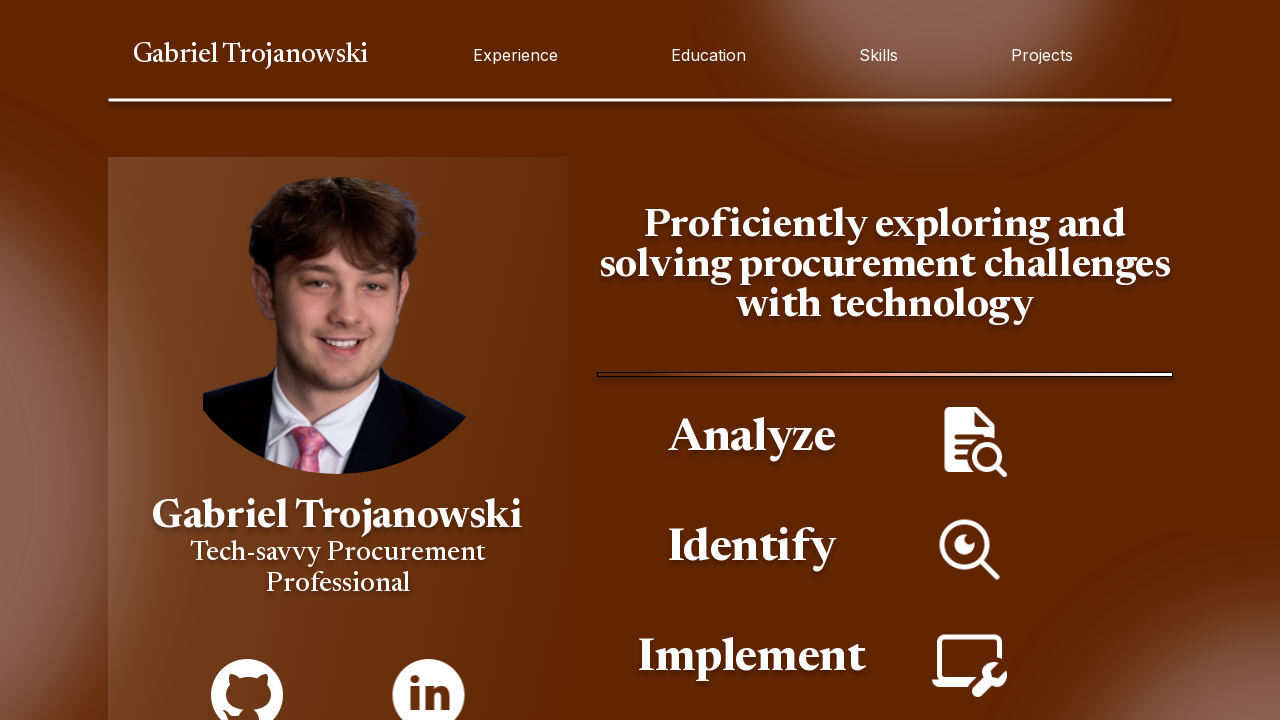

Verified URL navigated back to homepage
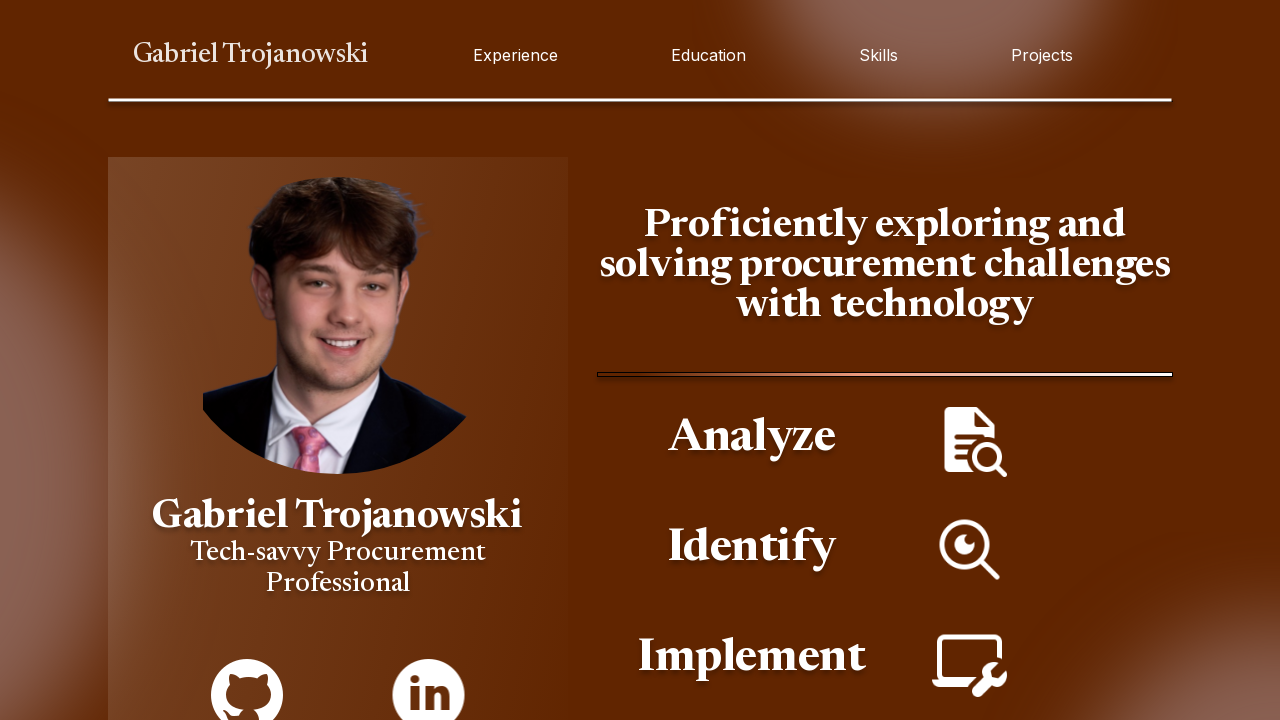

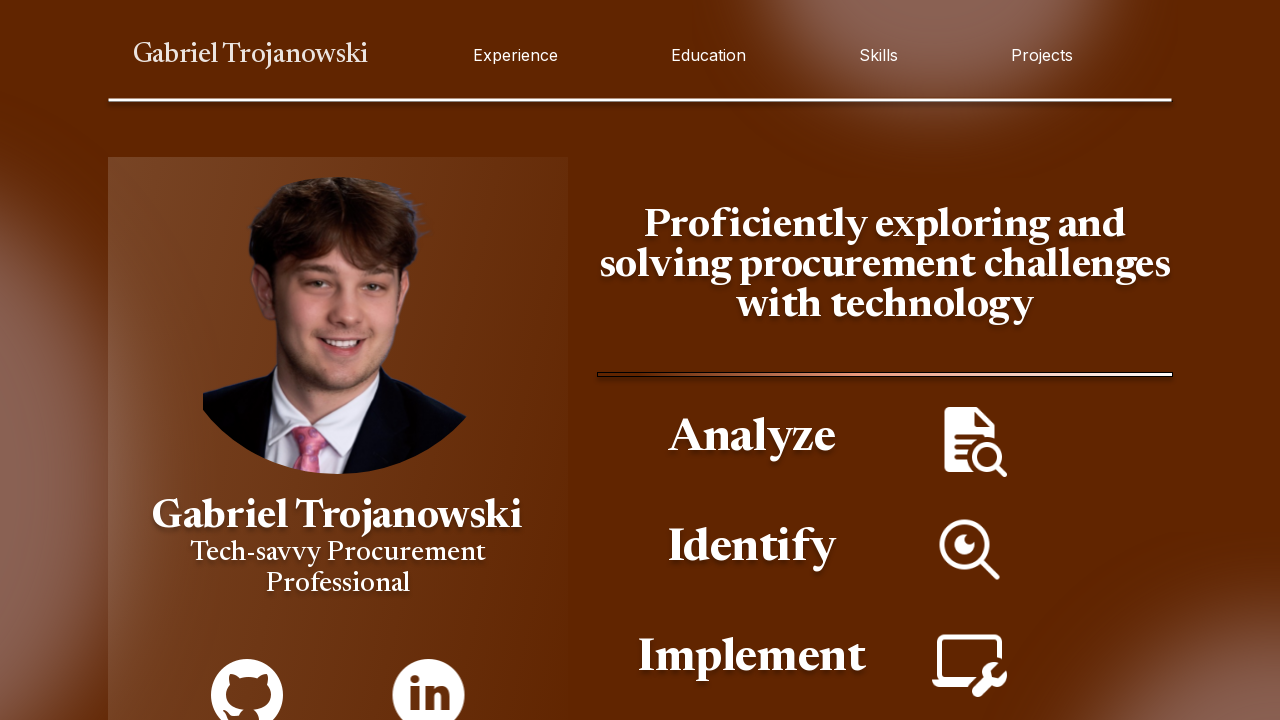